Tests mouse hover functionality by hovering over a link element on the page

Starting URL: https://www.hyrtutorials.com/p/window-handles-practice.html

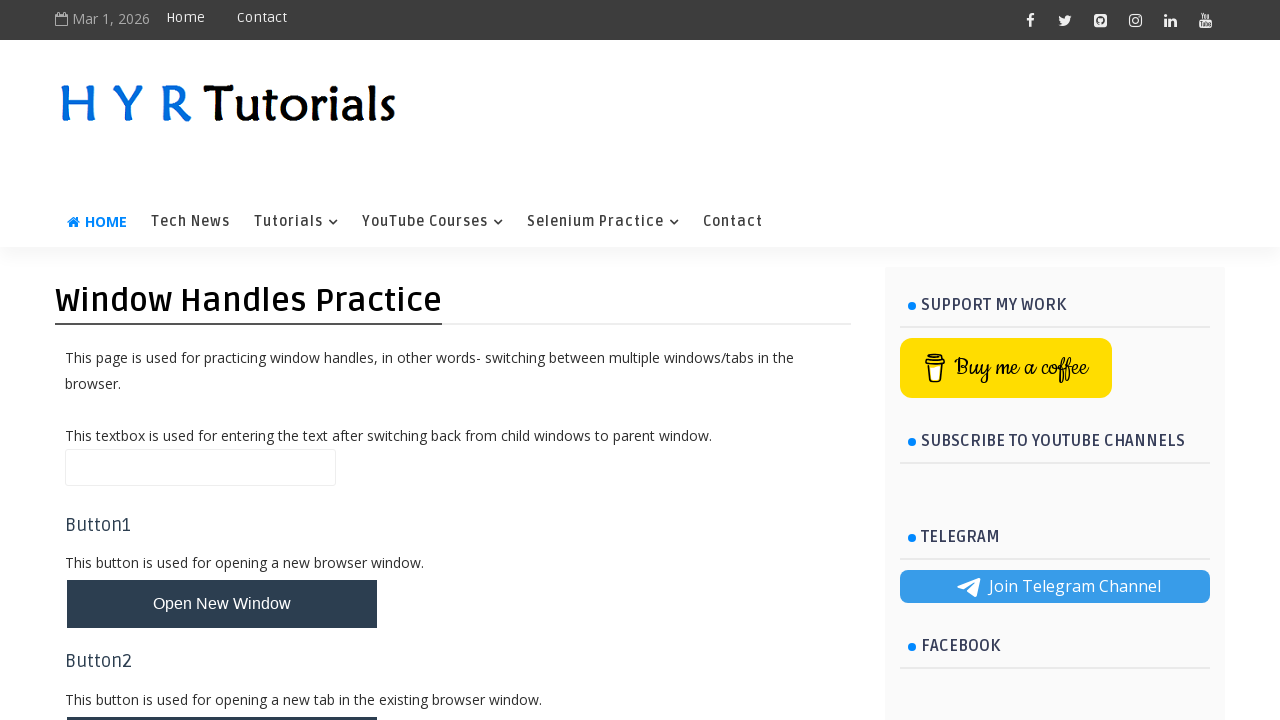

Navigated to window handles practice page
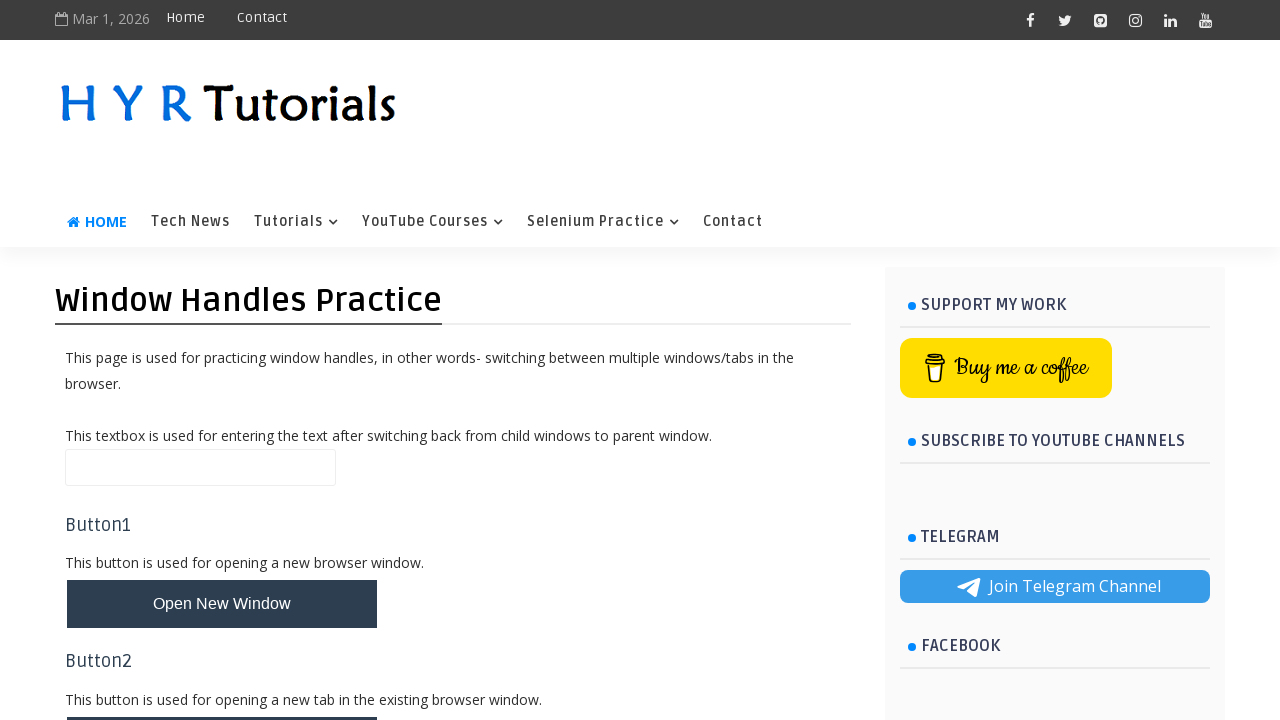

Hovered over Selenium Practice link at (603, 222) on xpath=//a[text()='Selenium Practice']
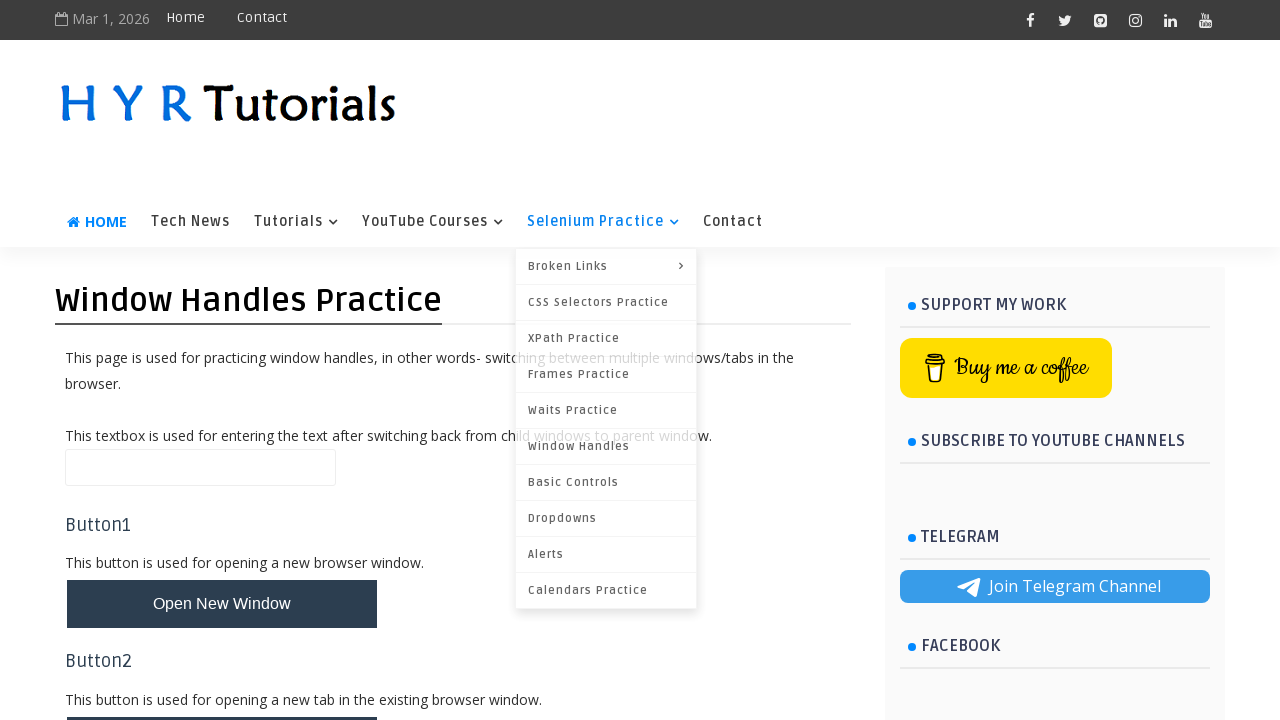

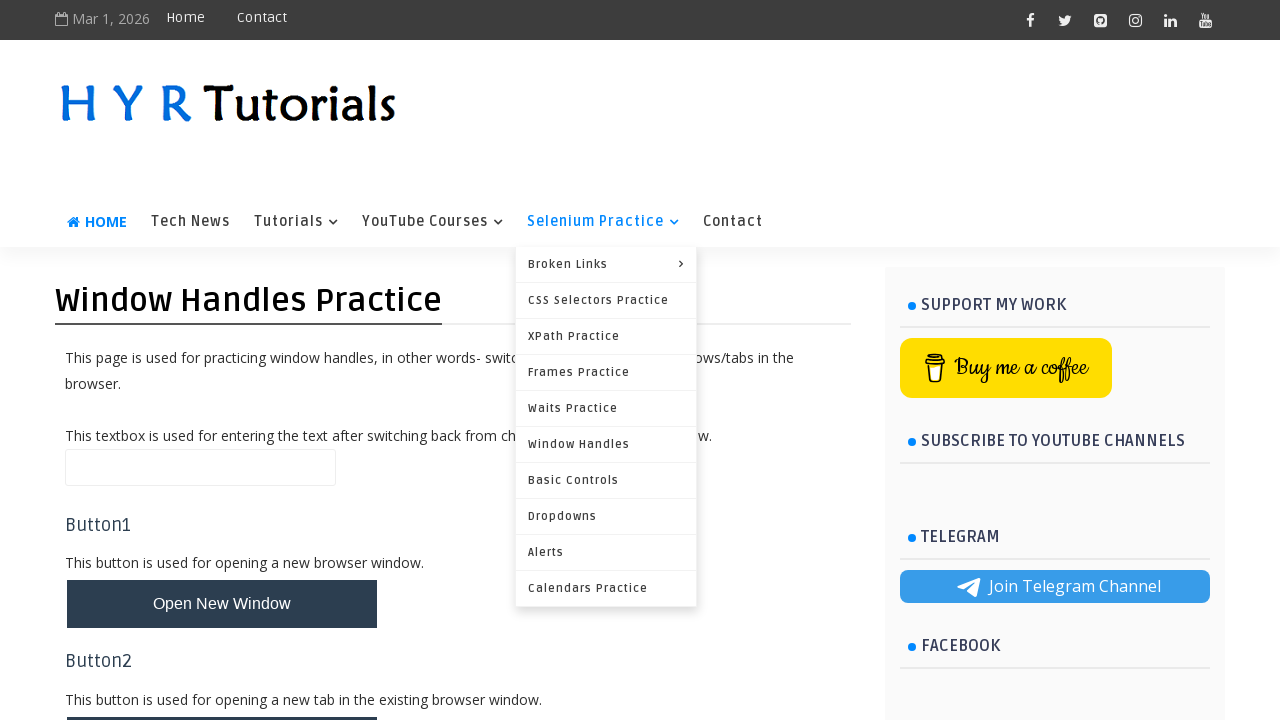